Fills in the "tell us about yourself" textarea on a practice webform

Starting URL: https://www.digitalunite.com/practice-webform-learners

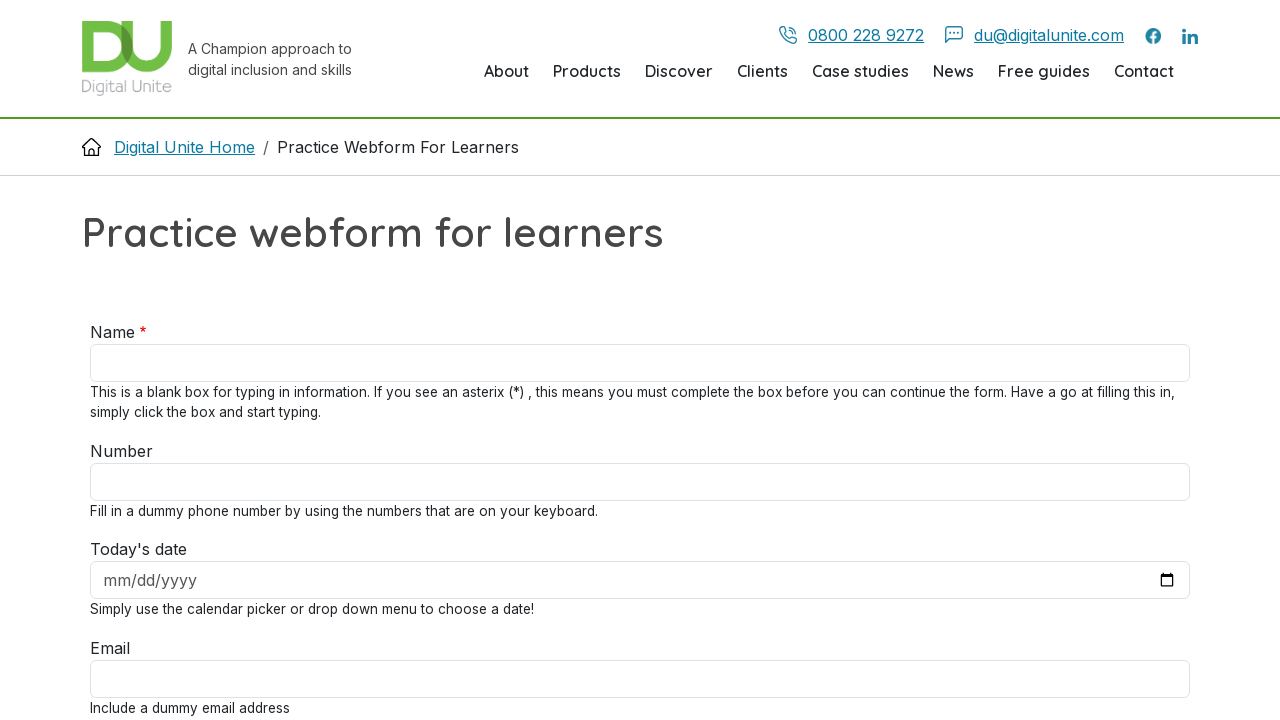

Filled 'tell us about yourself' textarea with test message on #edit-tell-us-a-bit-about-yourself-
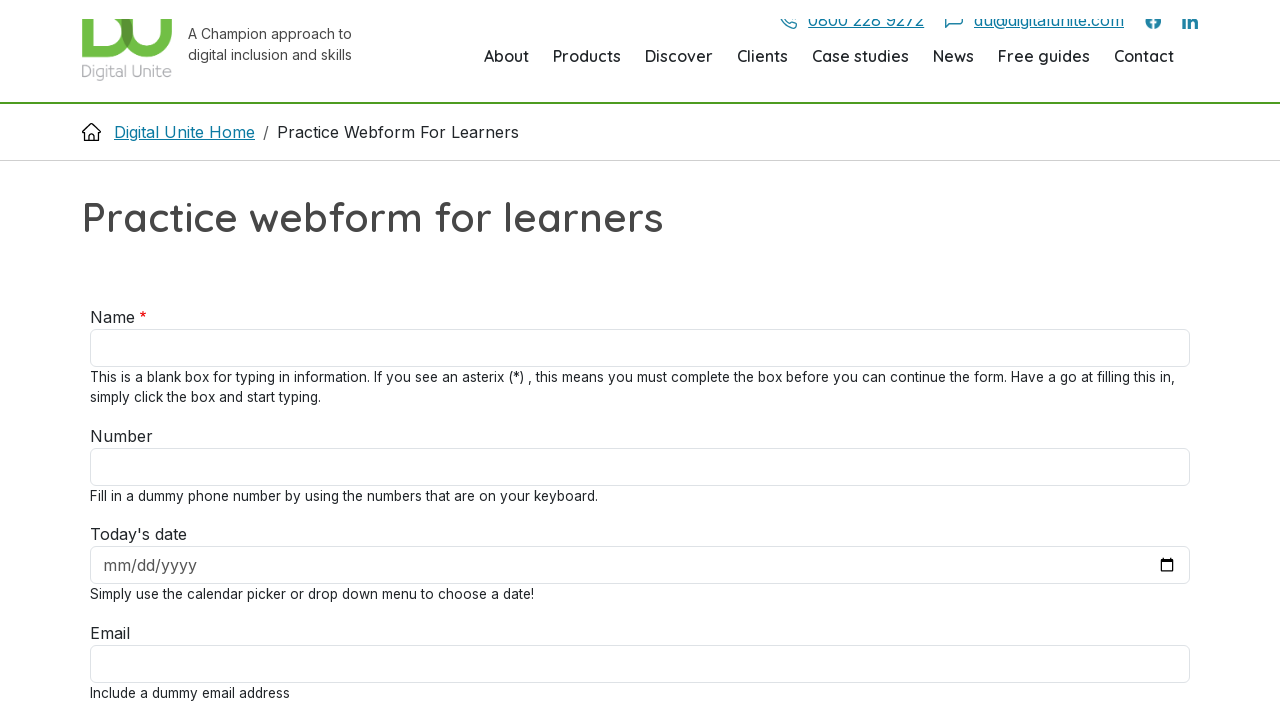

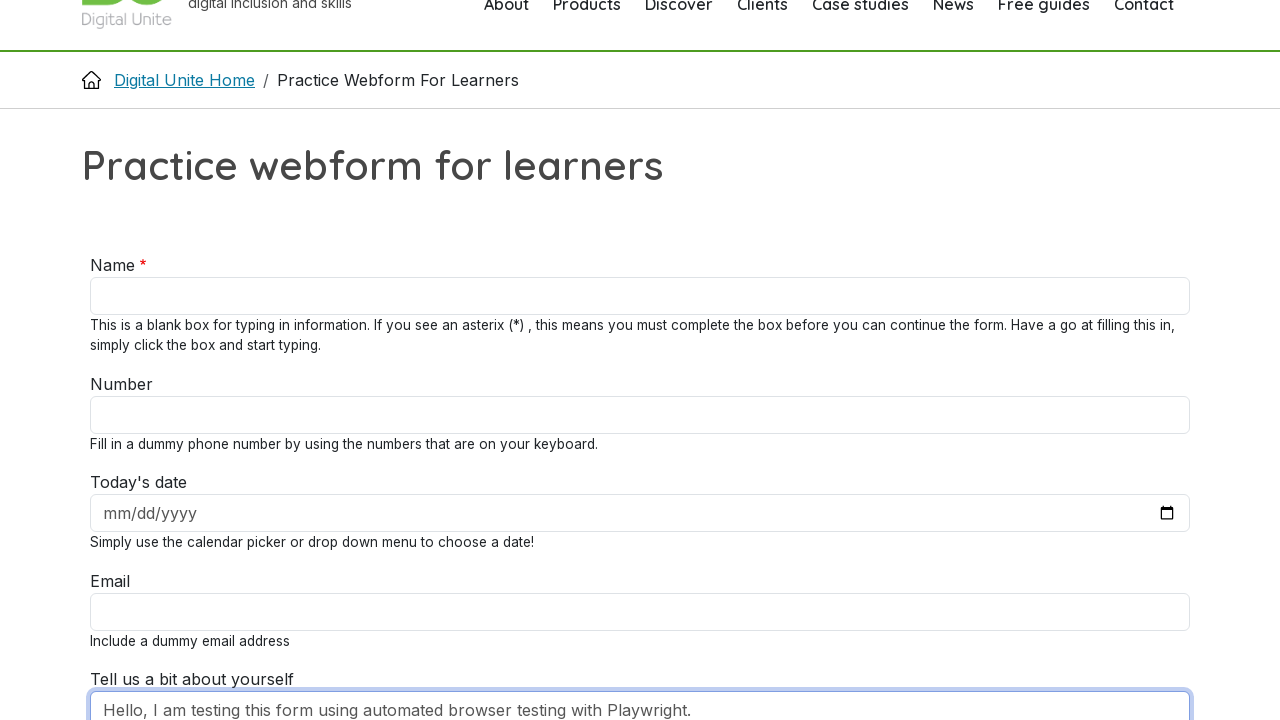